Tests dynamic content functionality by clicking a button and waiting for specific text to appear in a dynamically loaded element

Starting URL: https://training-support.net/webelements/dynamic-content

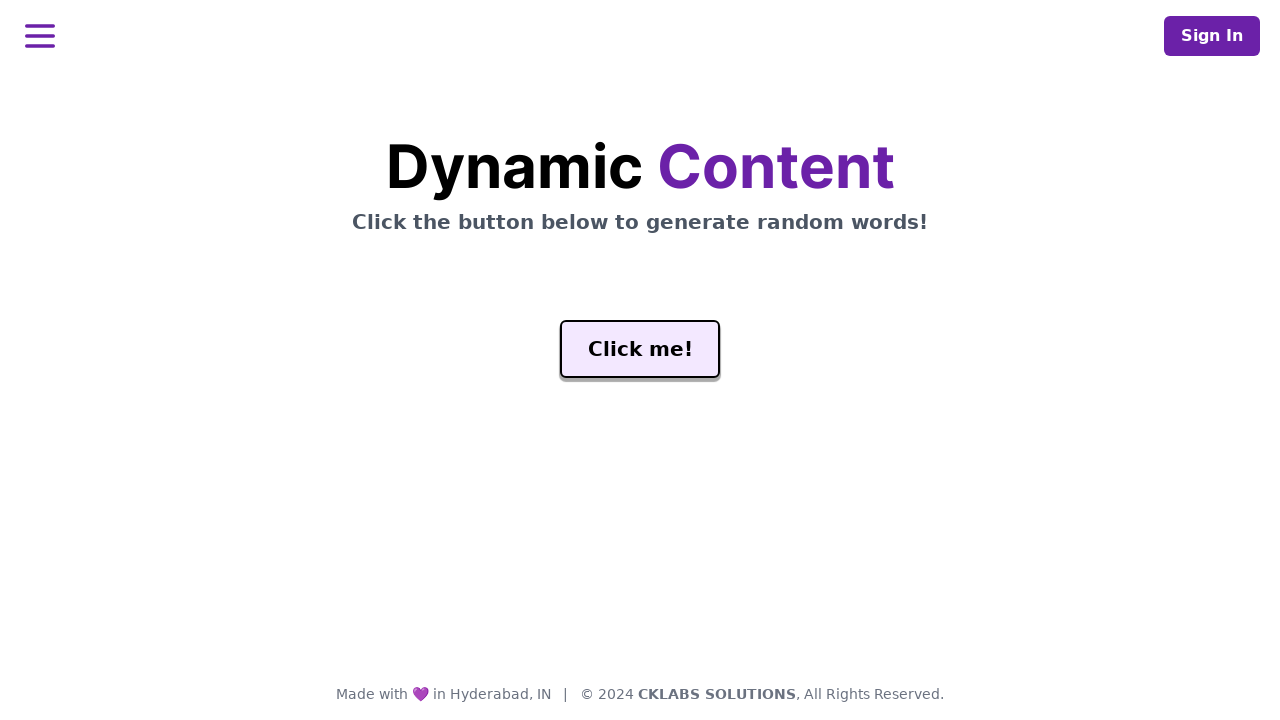

Clicked the 'Click me!' button to trigger dynamic content at (640, 349) on xpath=//button[text()='Click me!']
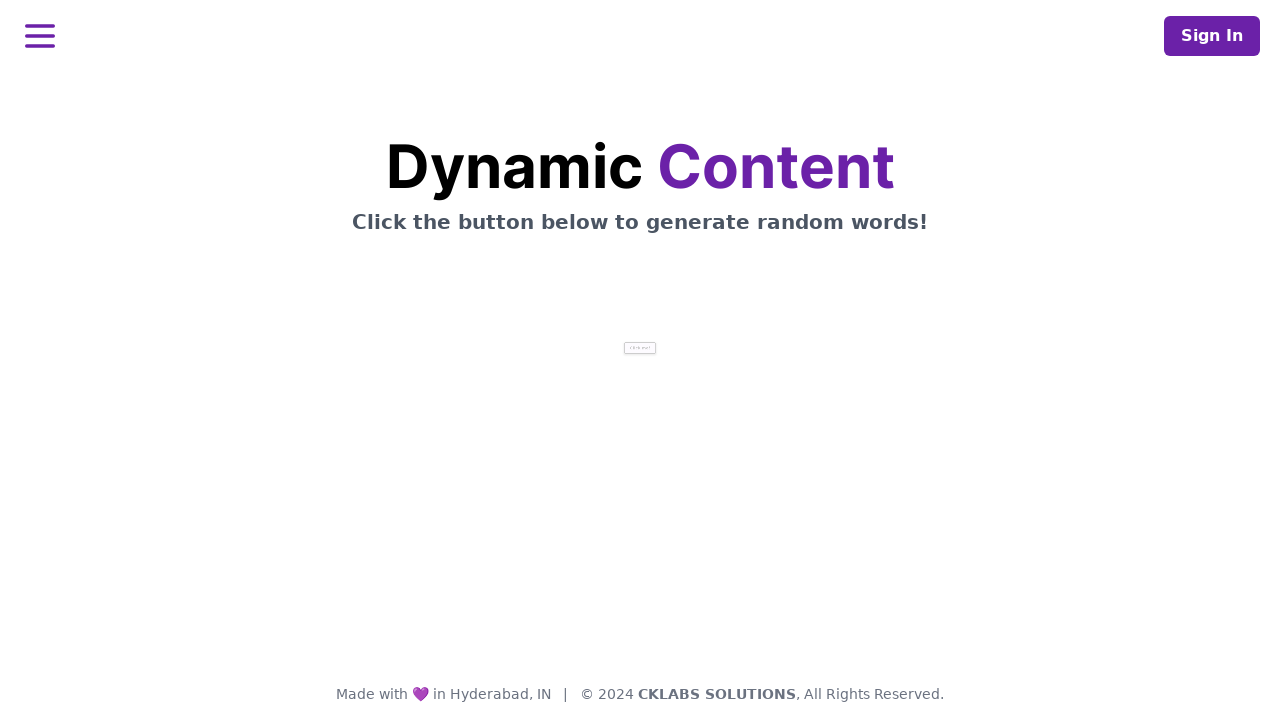

Waited for dynamic content to load with 'release' text appearing in #word element
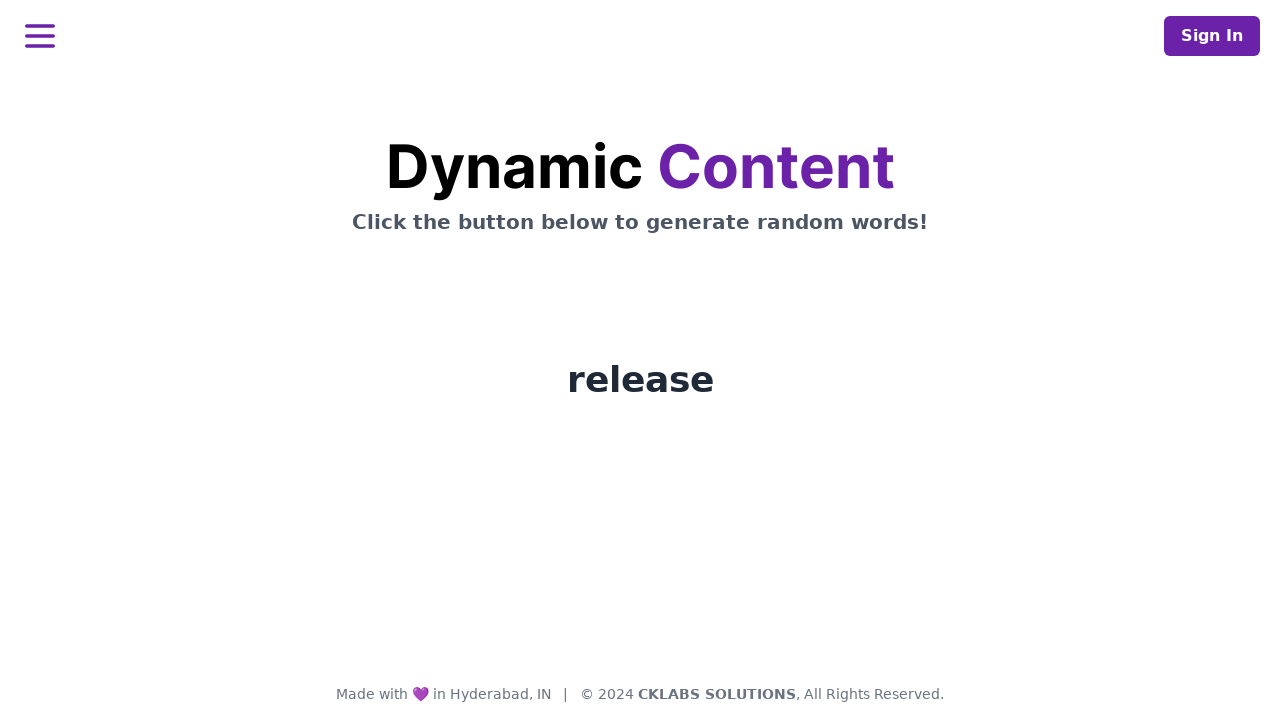

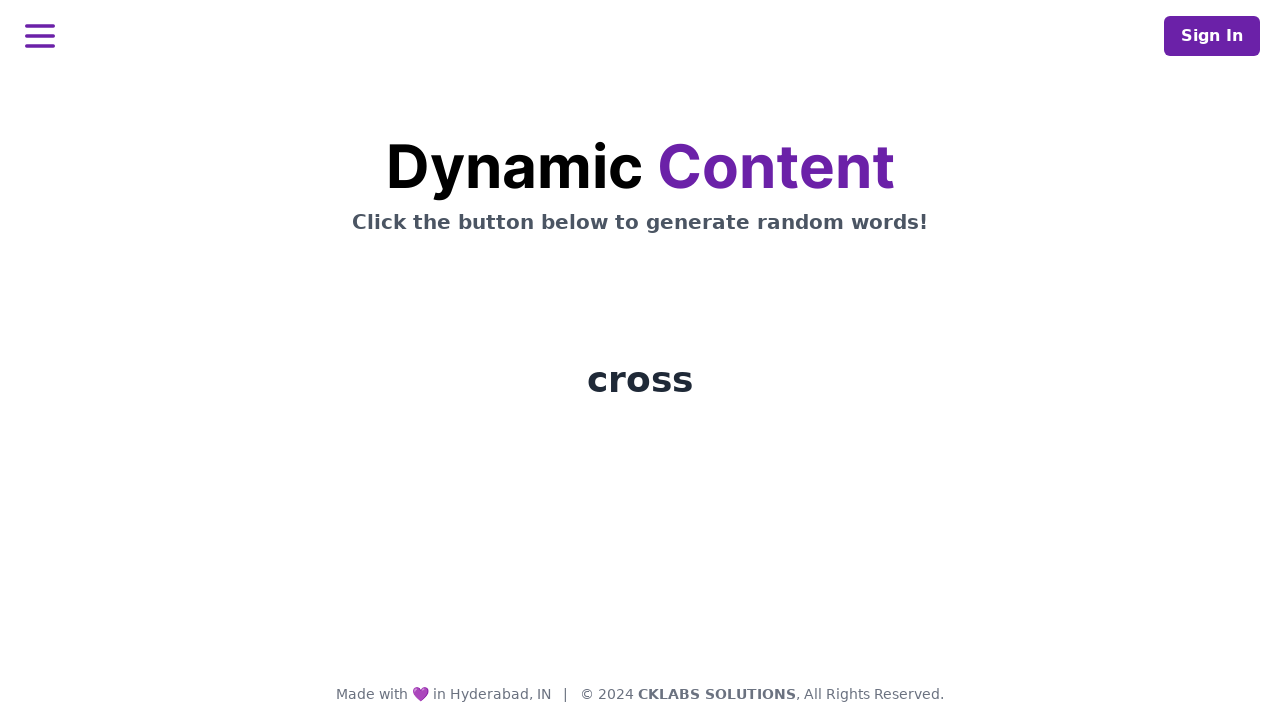